Solves a math problem by reading a value, calculating a mathematical function, entering the result, and selecting checkbox and radiobutton options before submitting

Starting URL: http://suninjuly.github.io/math.html

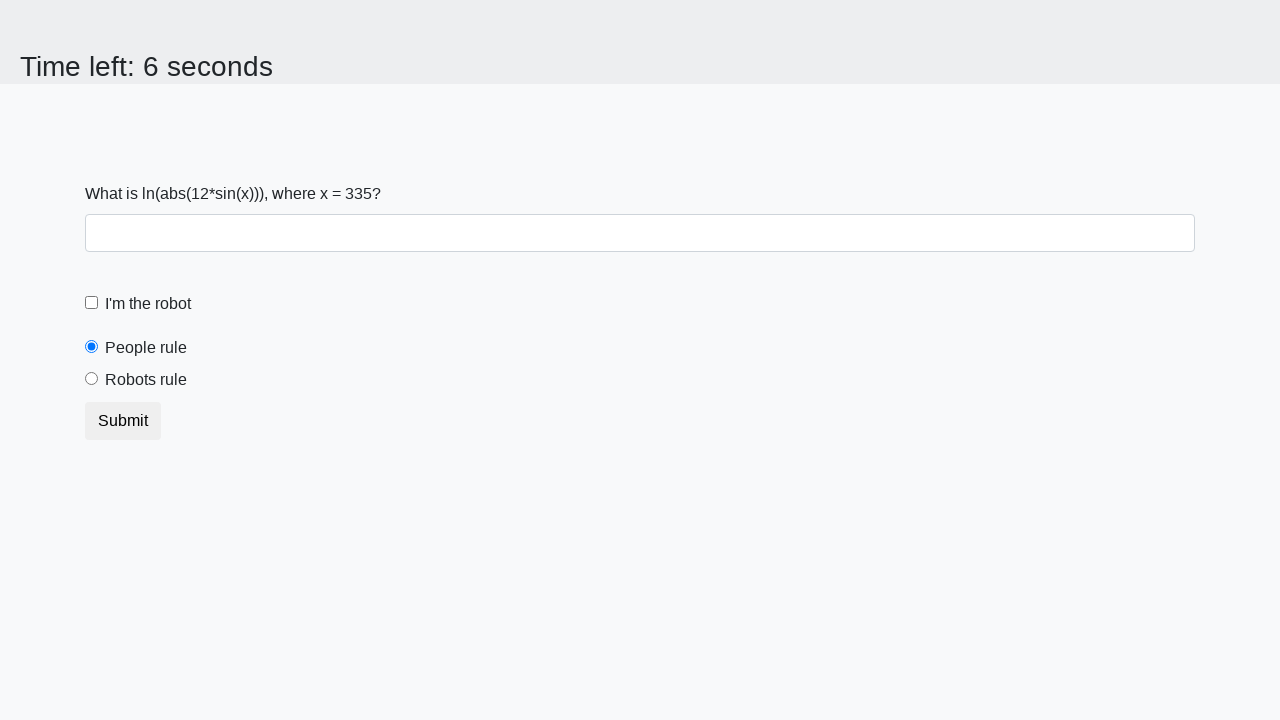

Located the x value input element
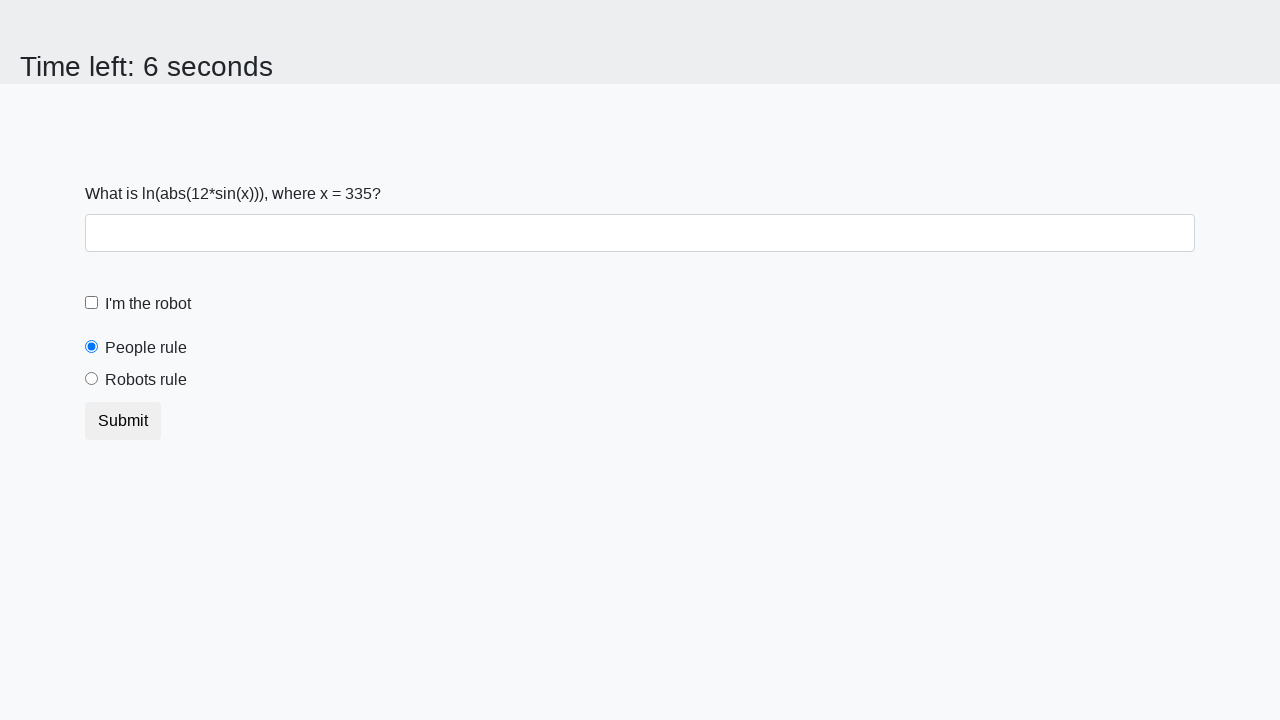

Read x value from page: 335
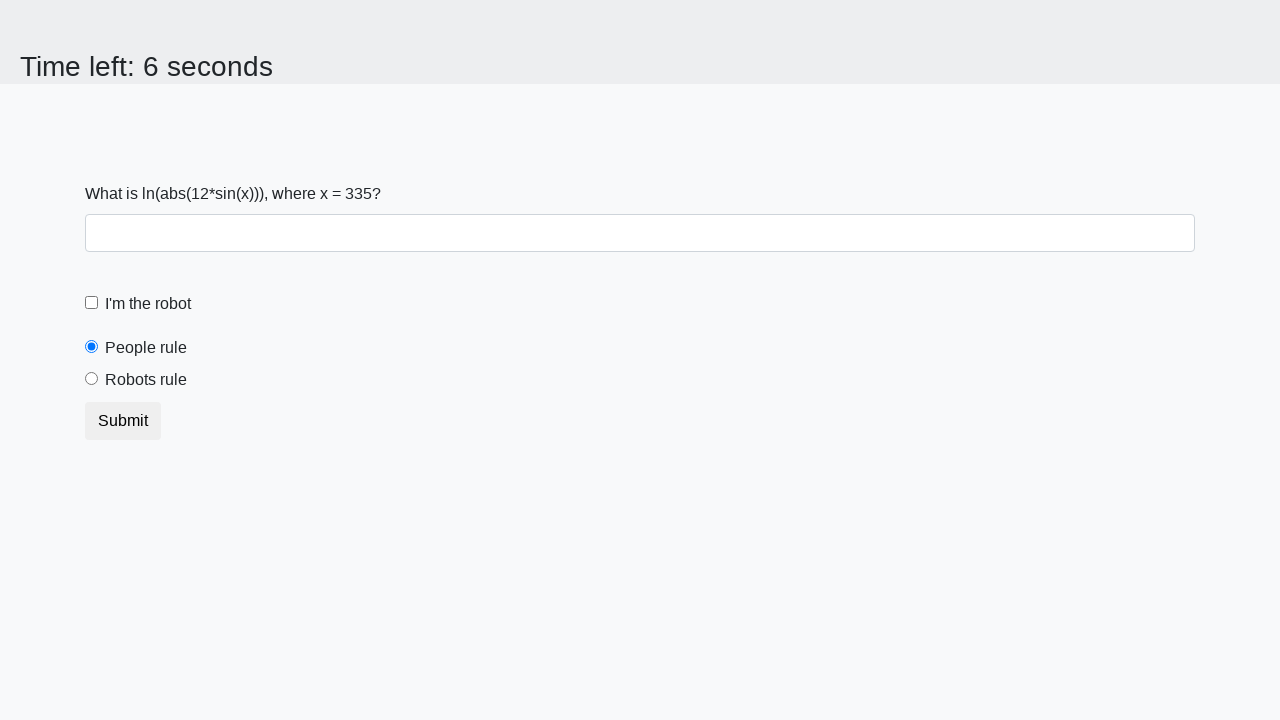

Calculated mathematical function result: 2.393813808334808
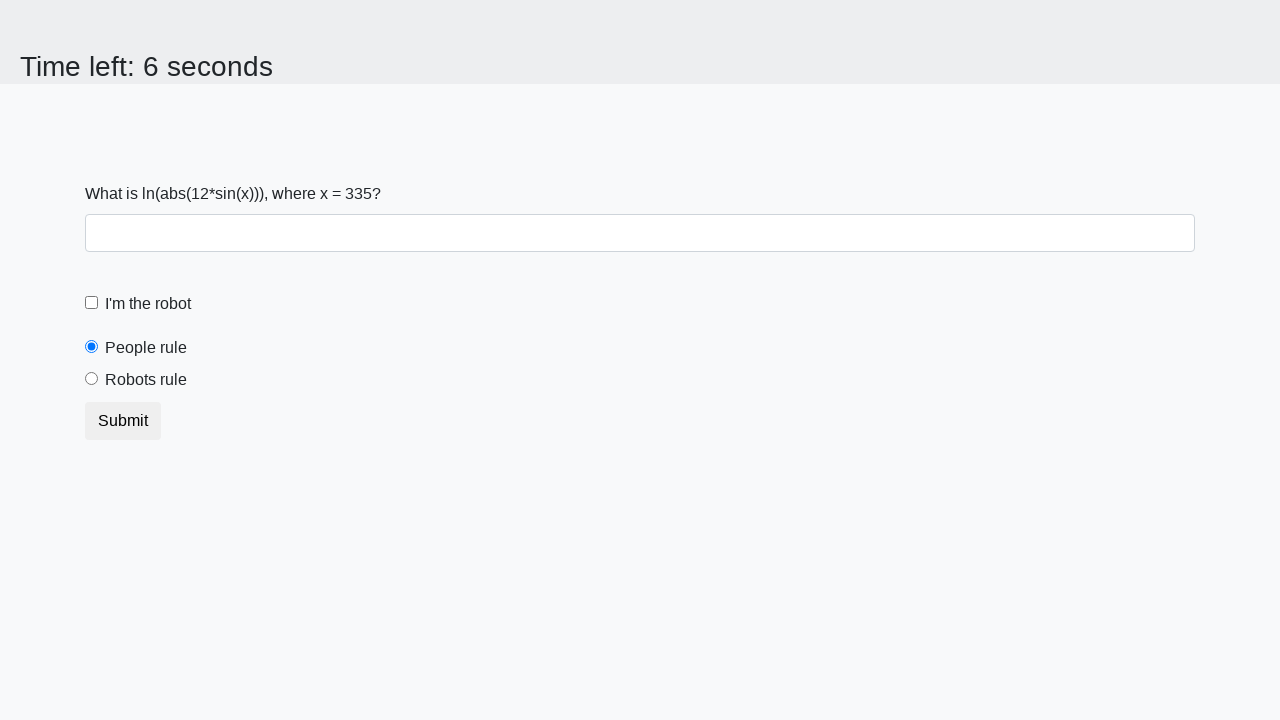

Entered calculated answer '2.393813808334808' in answer field on #answer
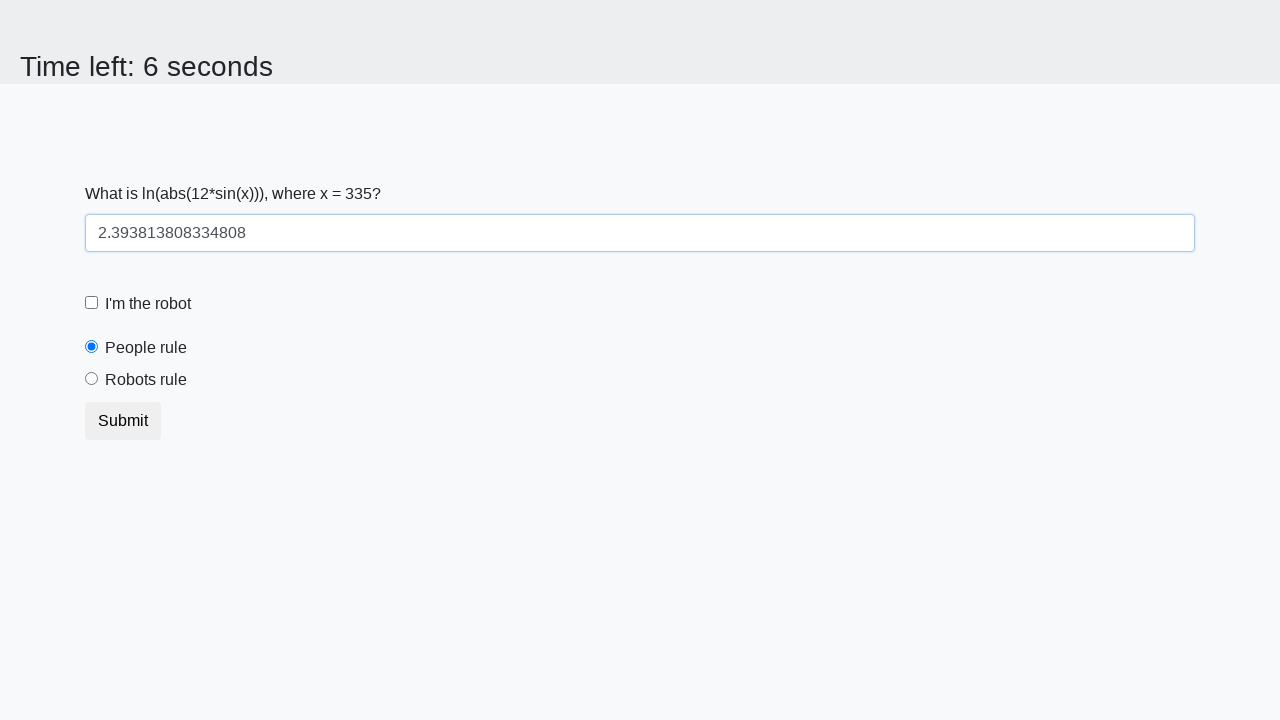

Clicked 'I'm the robot' checkbox at (92, 303) on #robotCheckbox
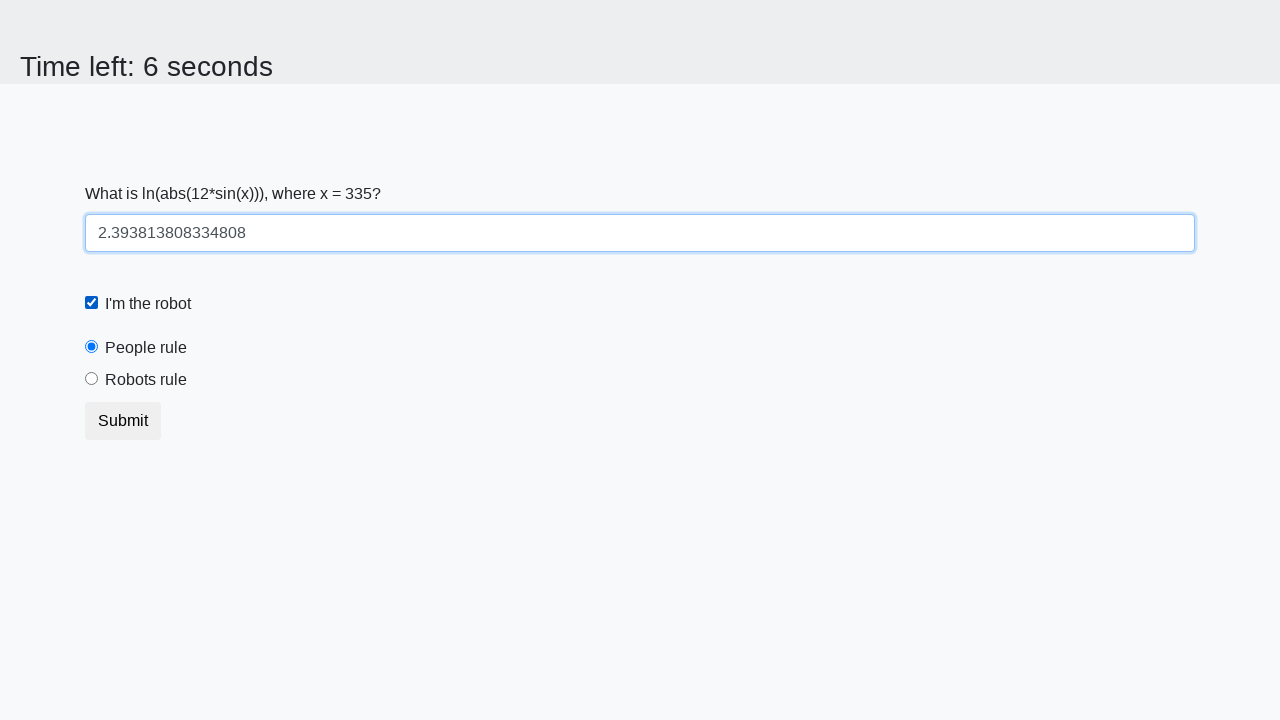

Selected 'Robots rule!' radio button at (92, 379) on #robotsRule
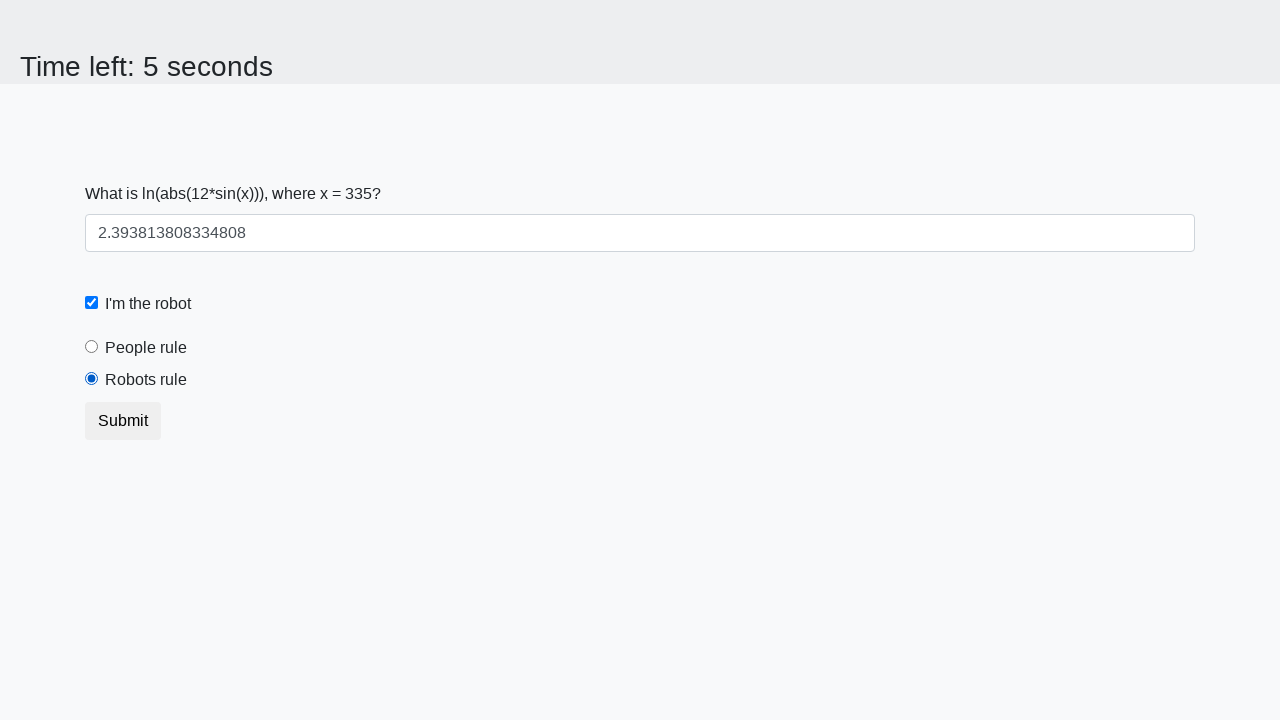

Clicked Submit button to complete the test at (123, 421) on button:text('Submit')
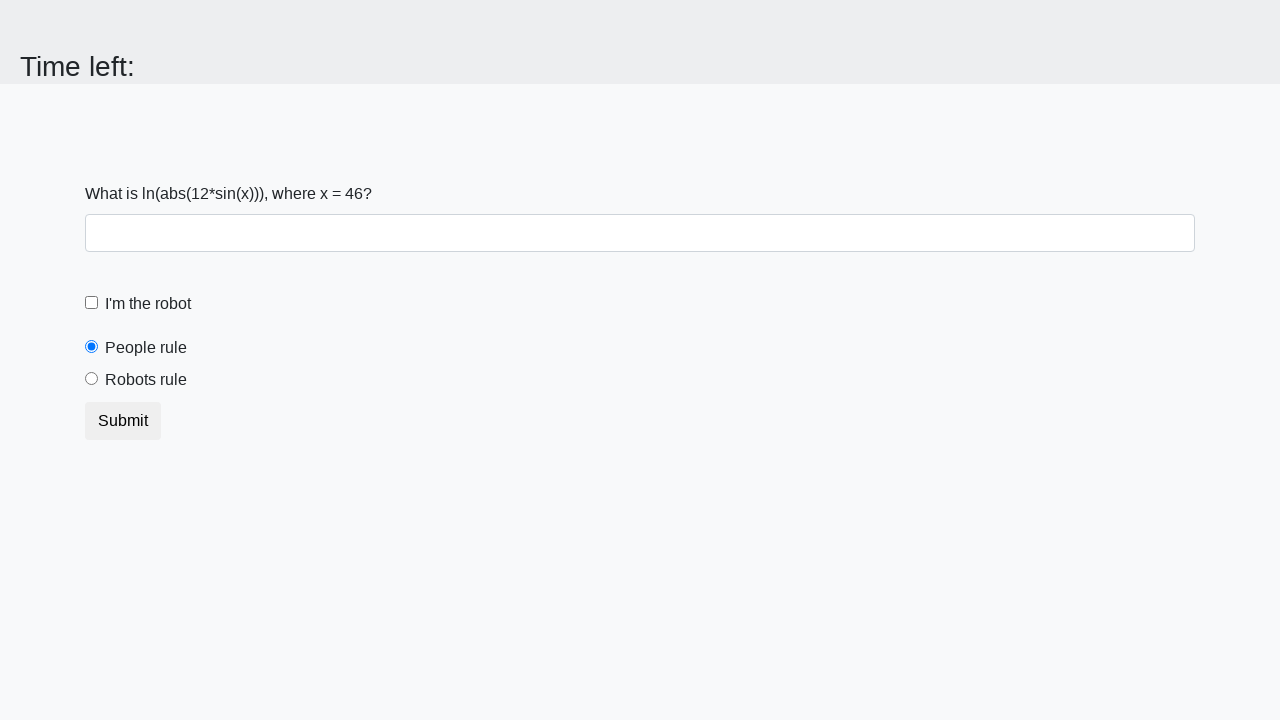

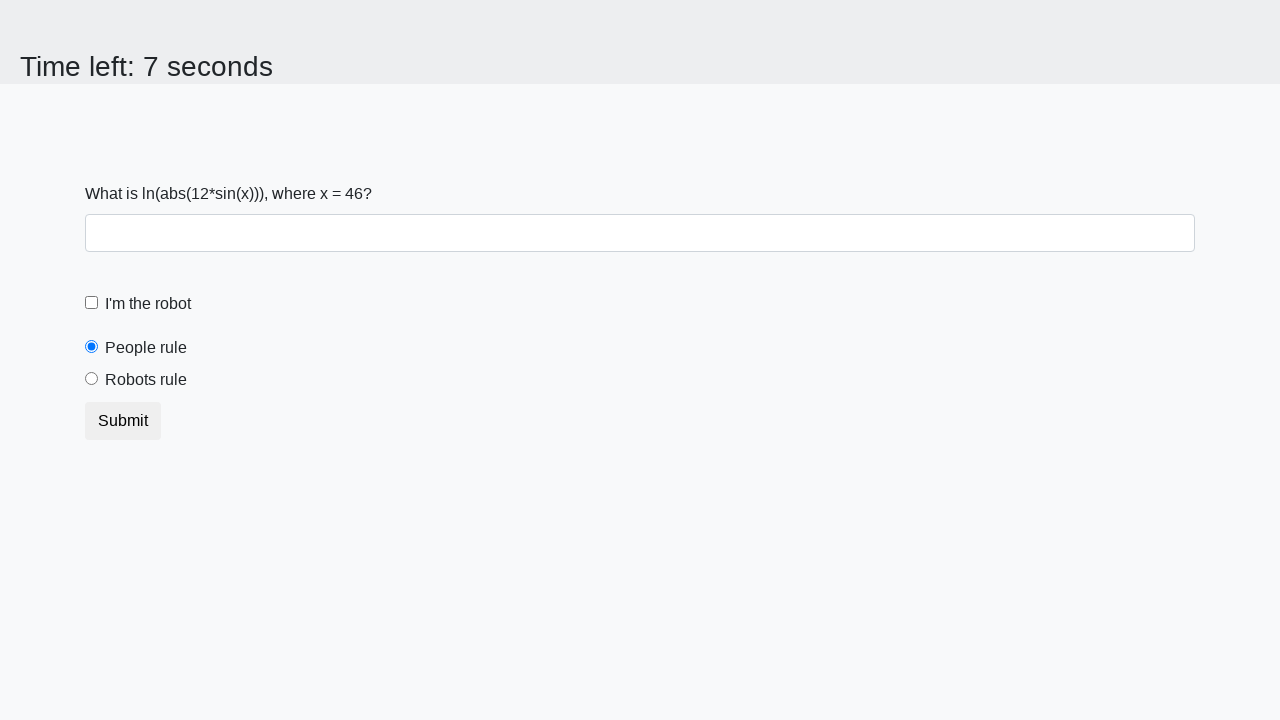